Navigates to Swarthmore College's course catalog, clicks on the first department link, and verifies that course listings are displayed on the department page.

Starting URL: https://catalog.swarthmore.edu/content.php?catoid=7&navoid=194

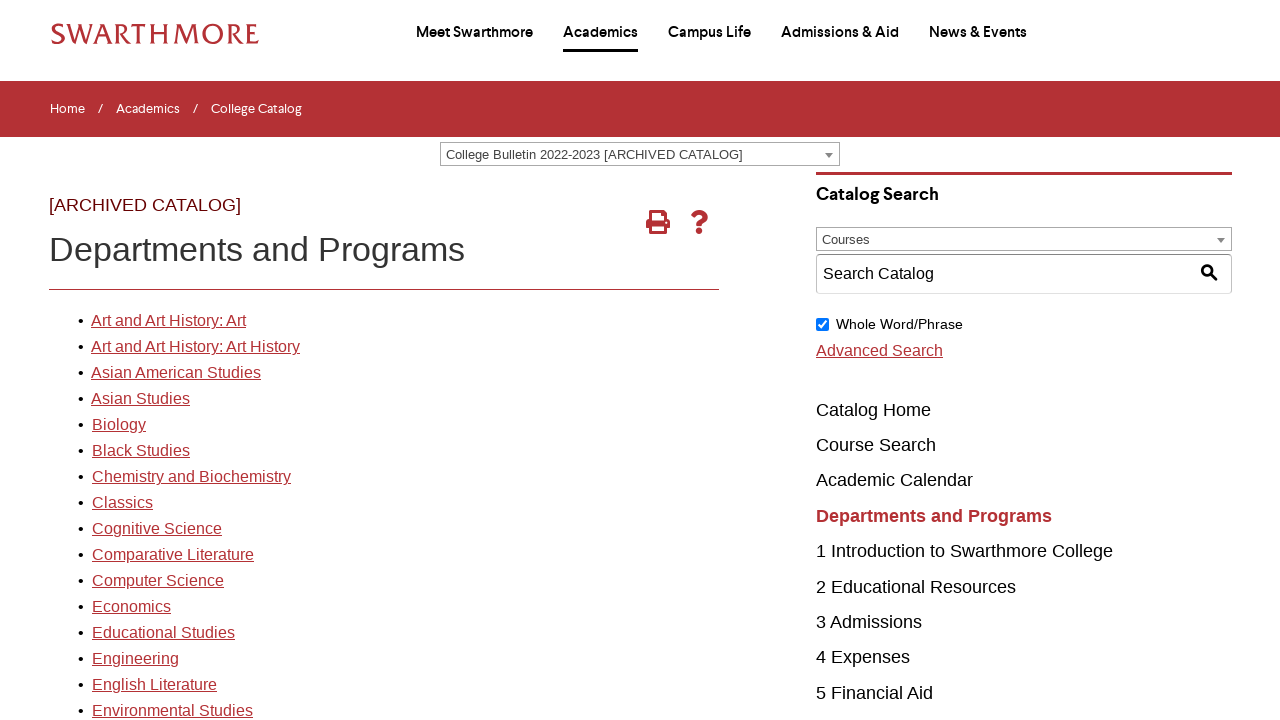

Clicked on the first department link in the course catalog at (168, 321) on xpath=//*[@id="gateway-page"]/body/table/tbody/tr[3]/td[1]/table/tbody/tr[2]/td[
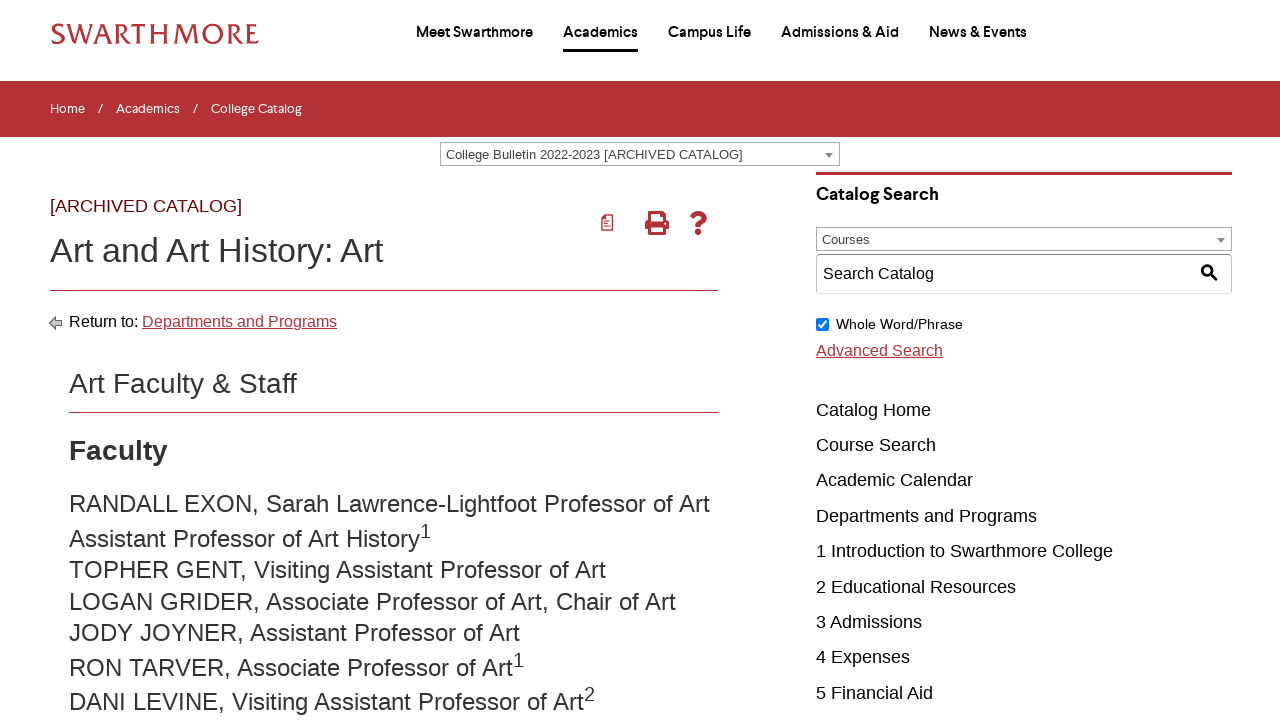

Course listings displayed on the department page
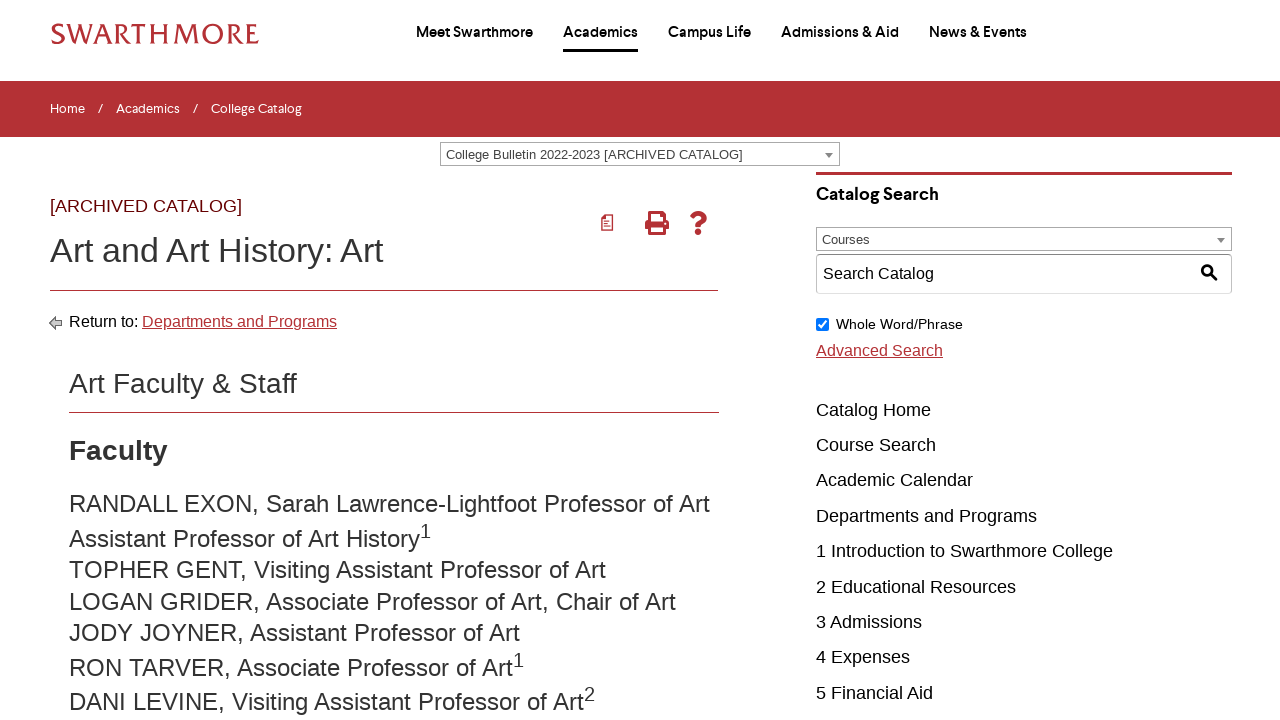

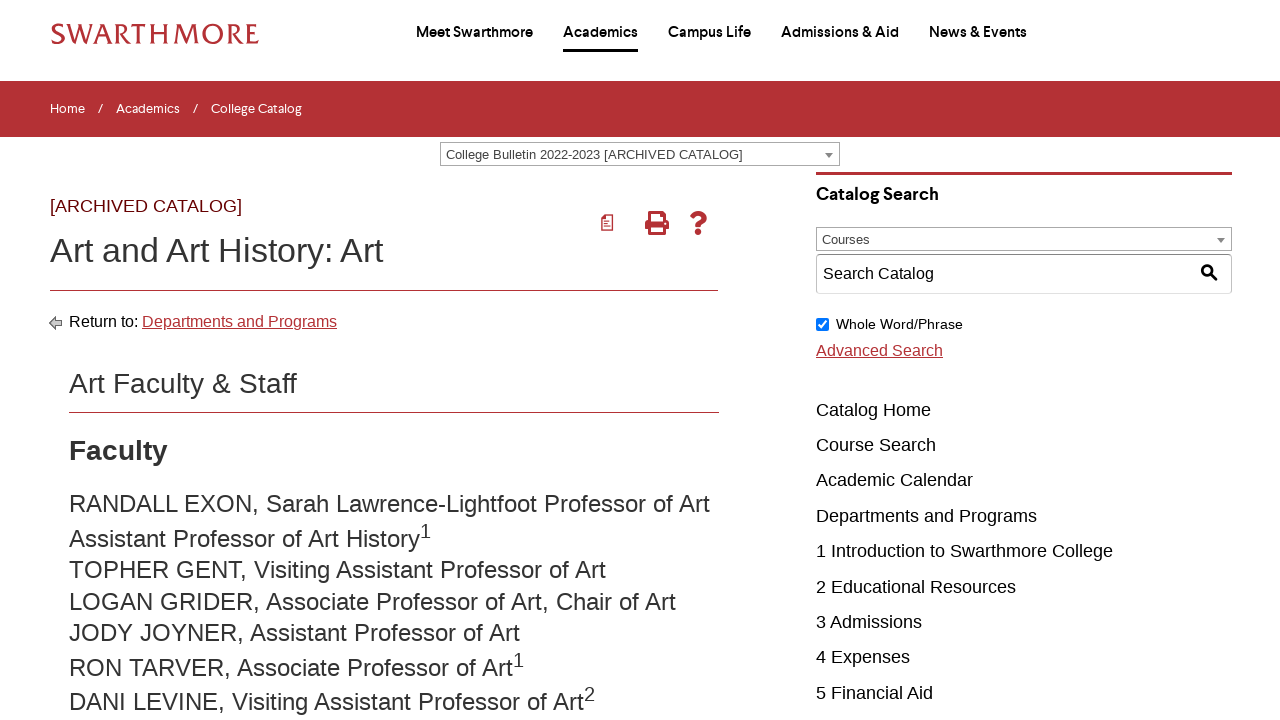